Tests table sorting functionality by clicking on the column header, then navigates through pagination to find a specific item containing "Rice"

Starting URL: https://rahulshettyacademy.com/seleniumPractise/#/offers

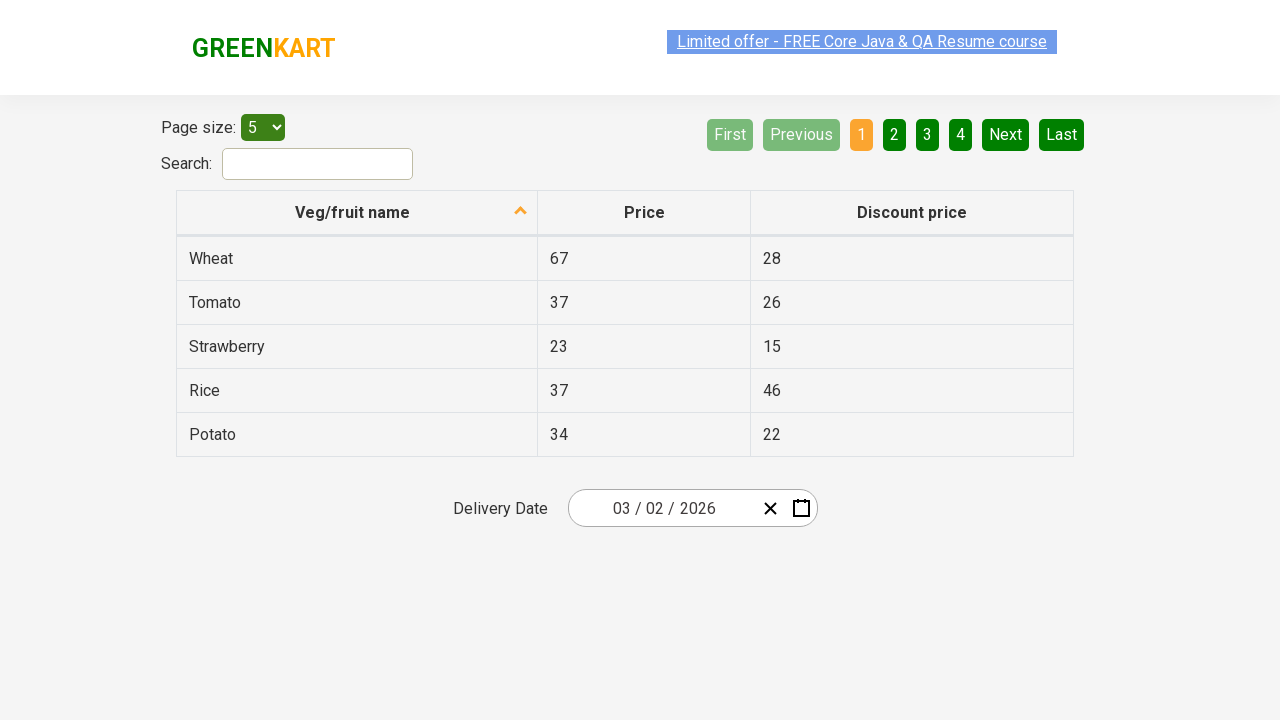

Clicked first column header to sort table at (357, 213) on xpath=//tr/th[1]
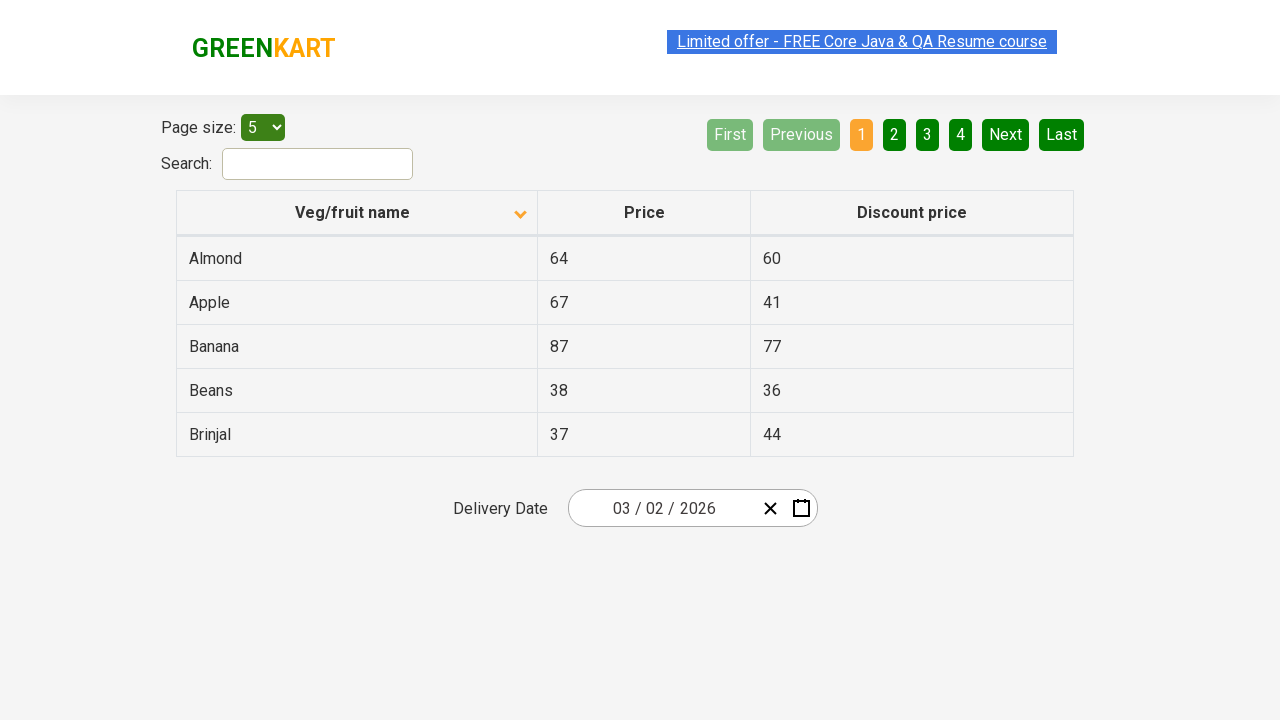

Table rows loaded
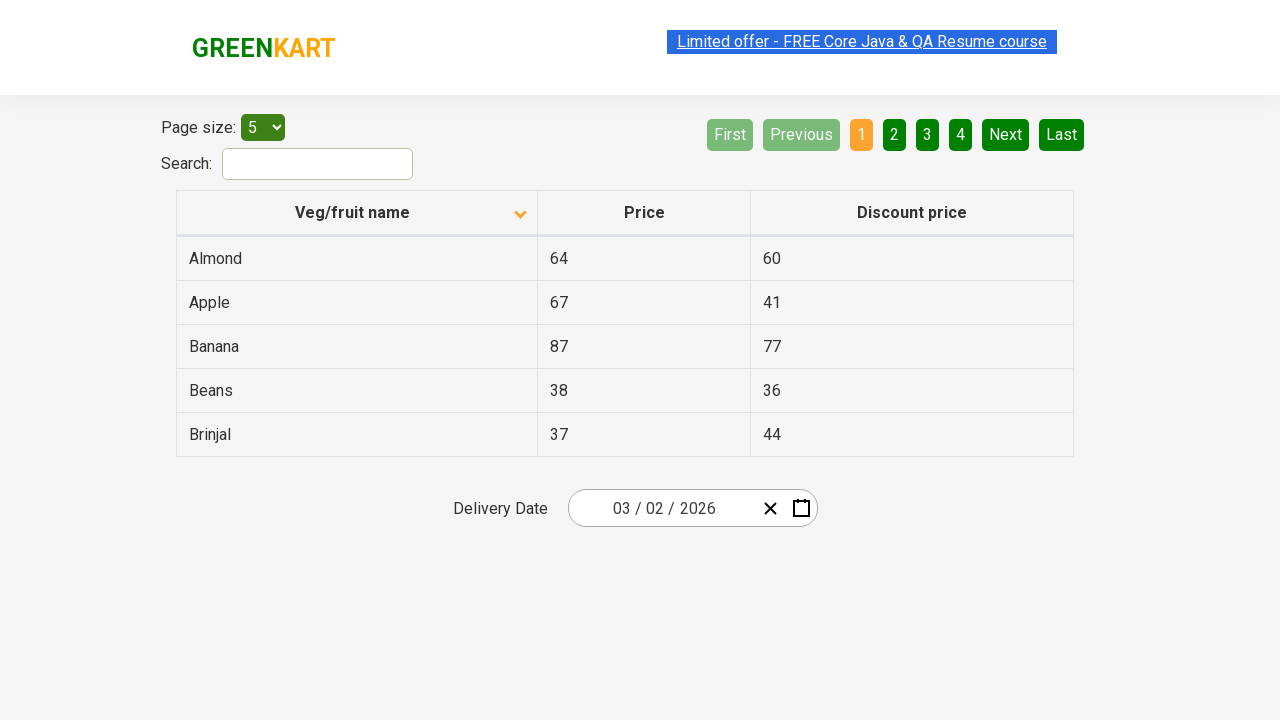

Retrieved all fruit names from first column
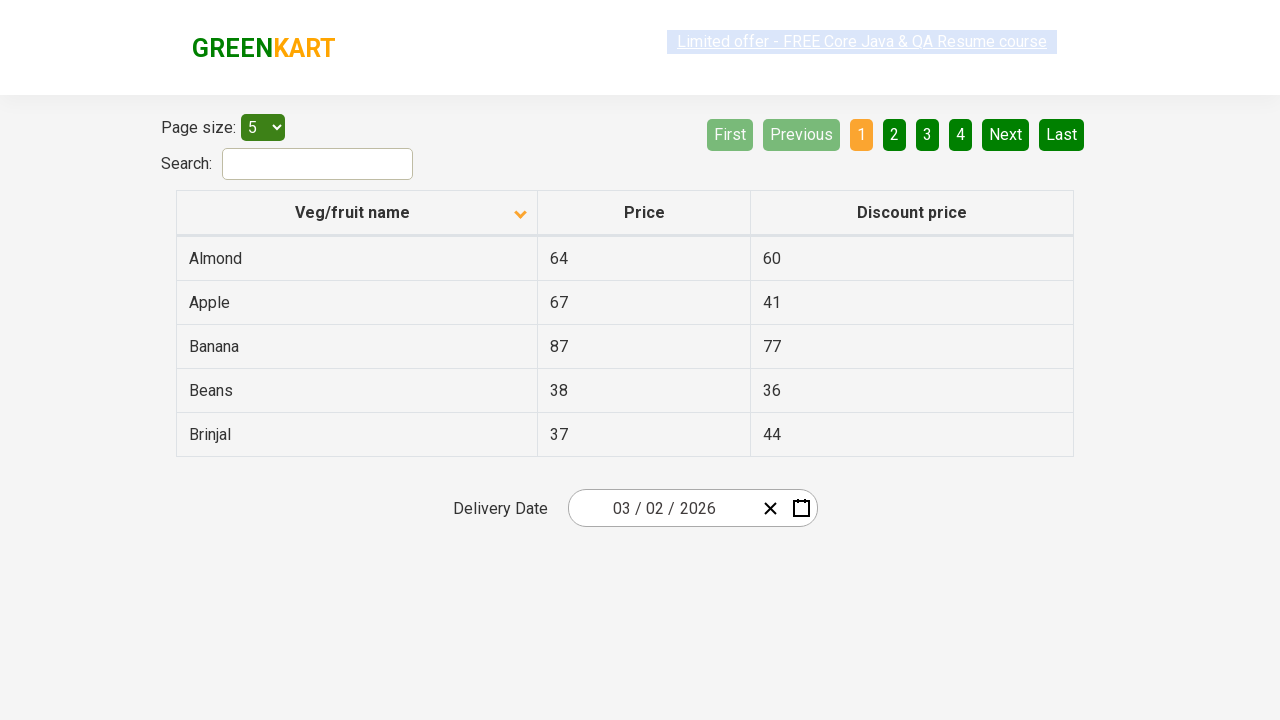

Verified table is sorted correctly
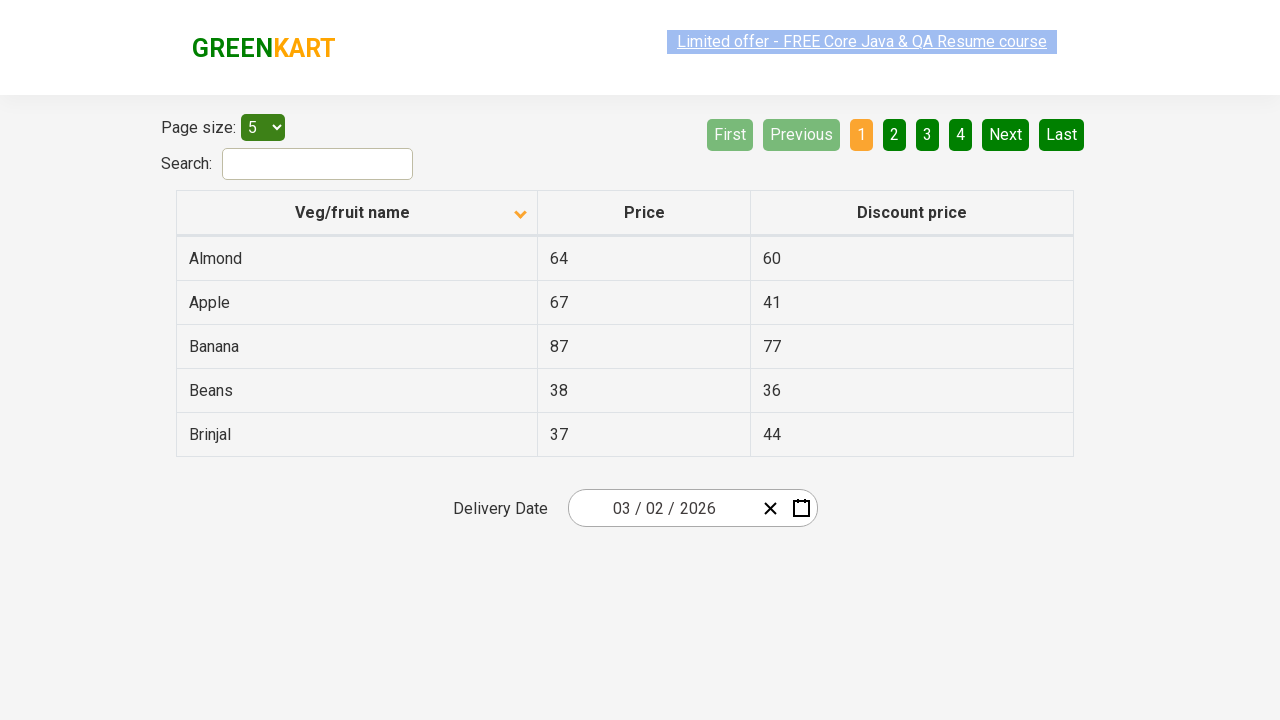

Retrieved items from first column on current page
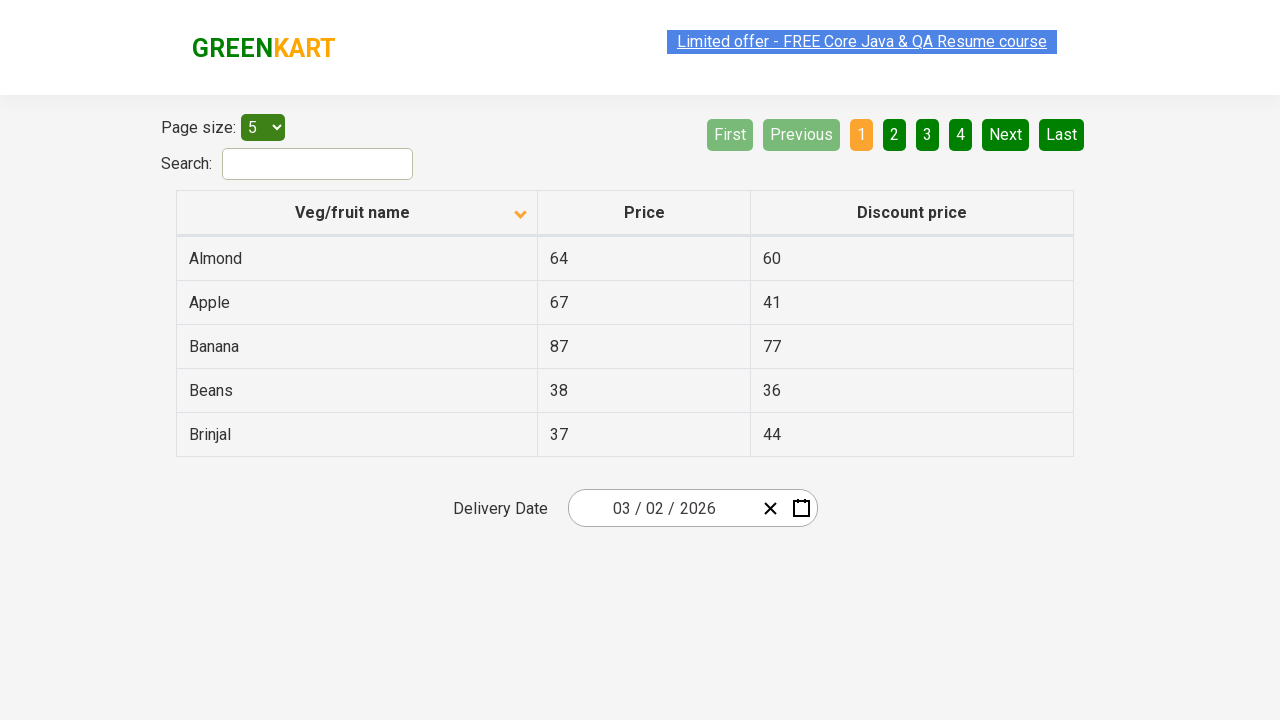

Clicked Next button to navigate to next page at (1006, 134) on [aria-label='Next']
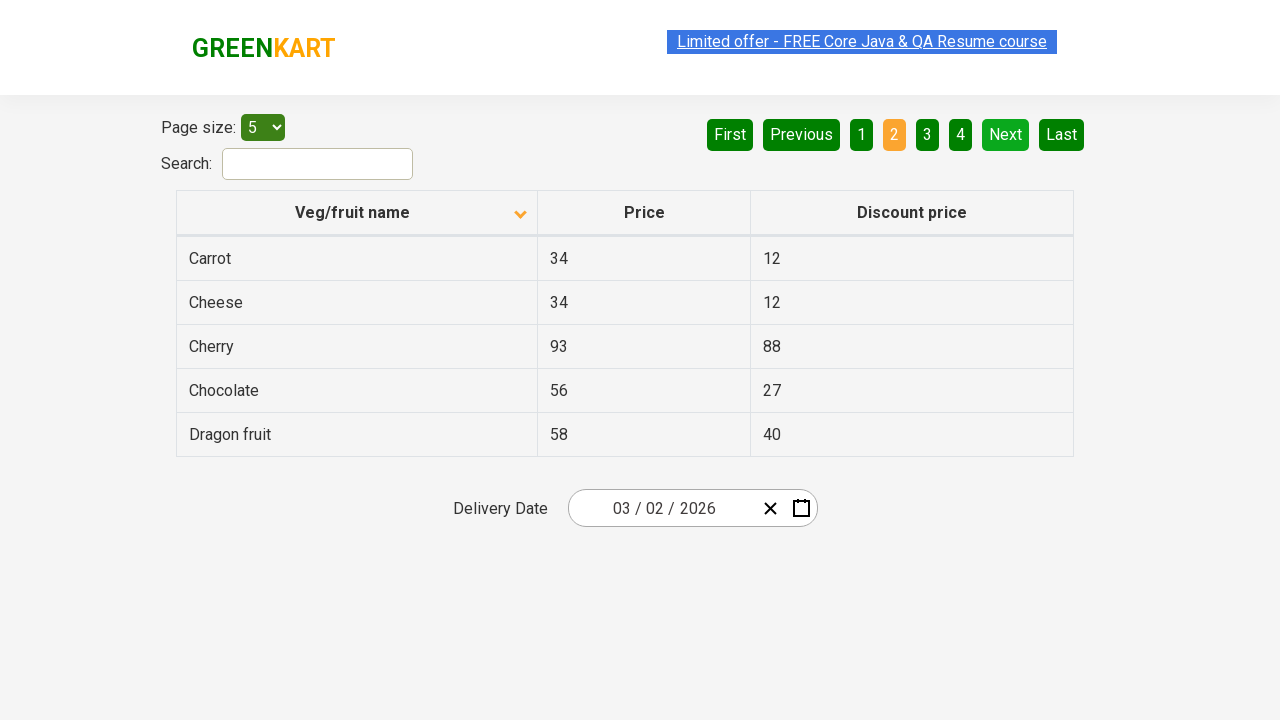

Waited for next page to load
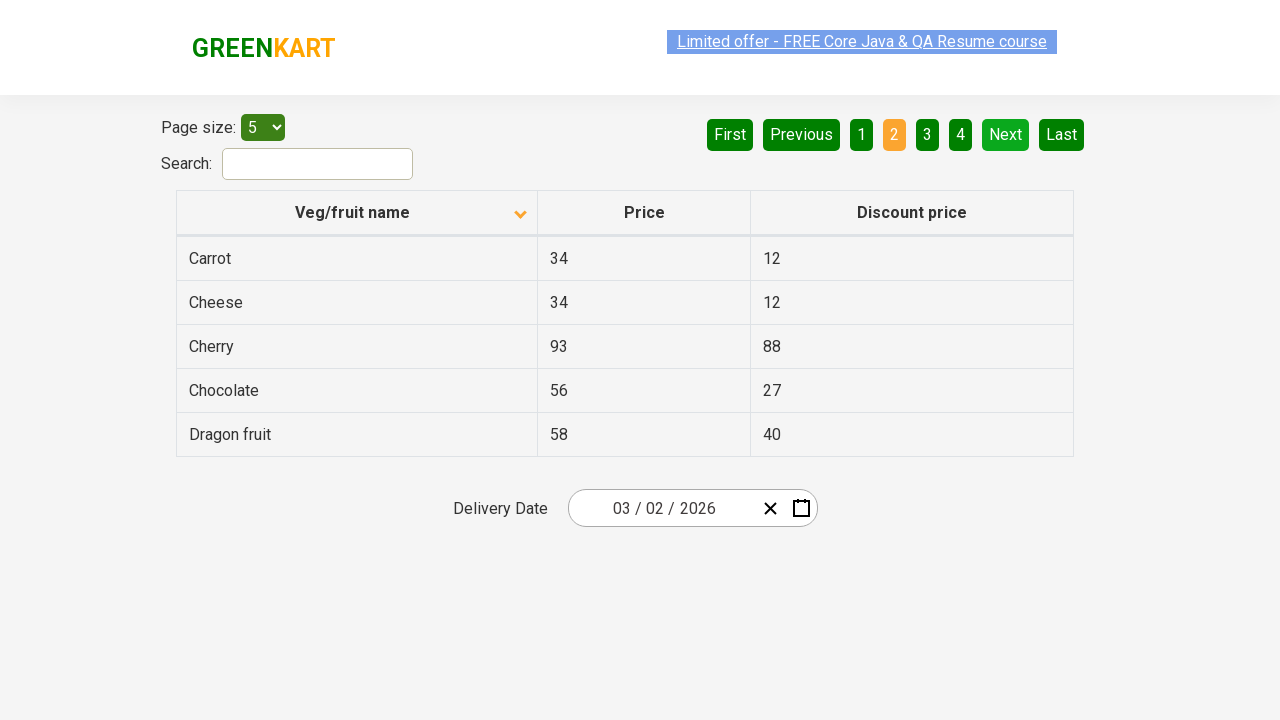

Retrieved items from first column on current page
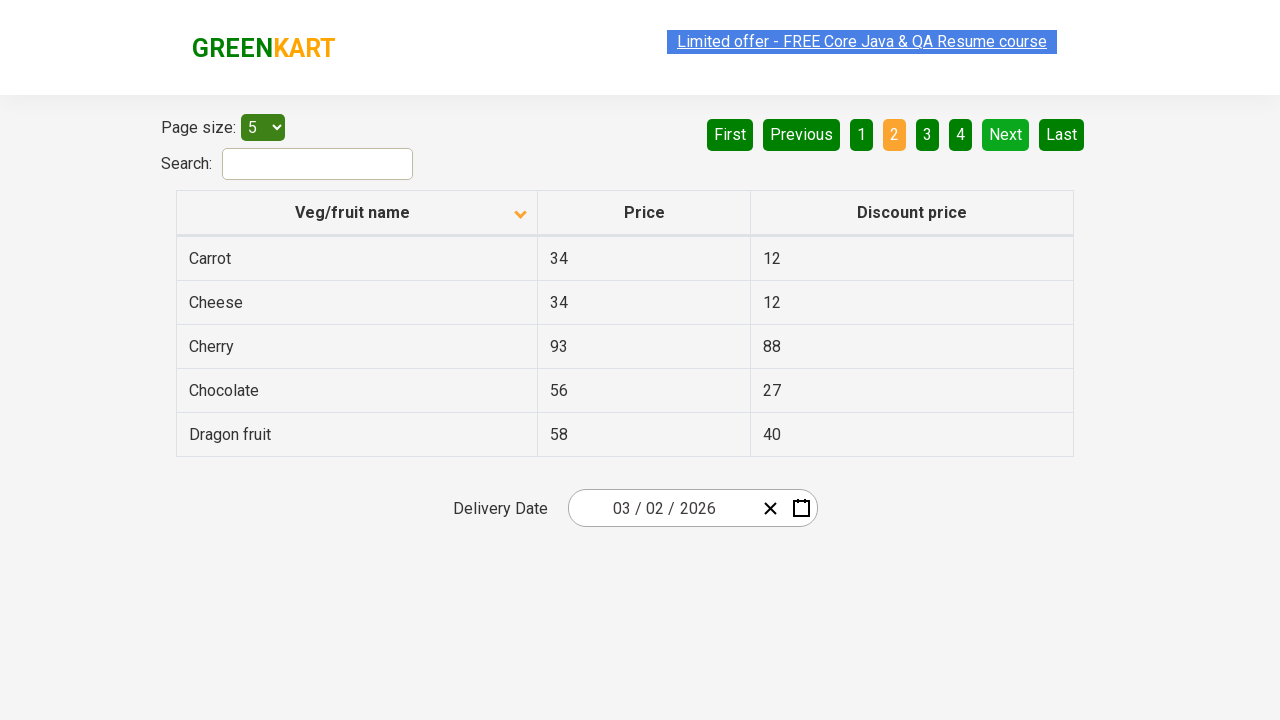

Clicked Next button to navigate to next page at (1006, 134) on [aria-label='Next']
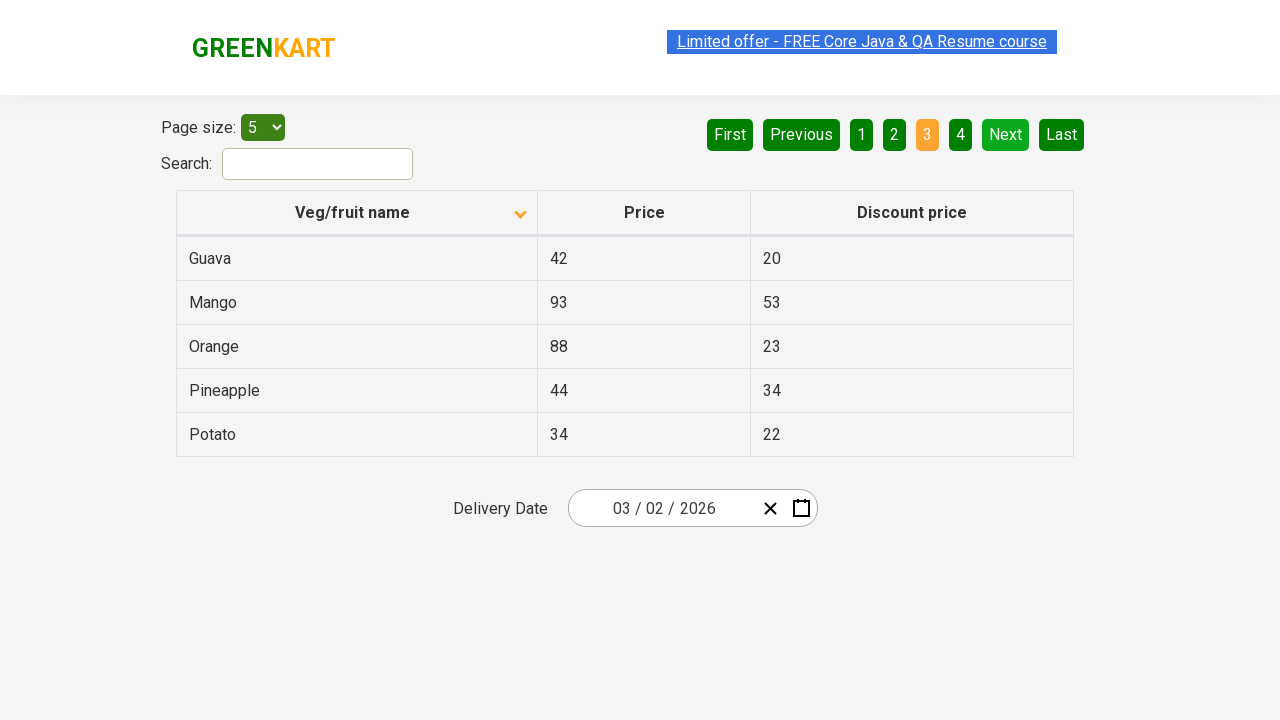

Waited for next page to load
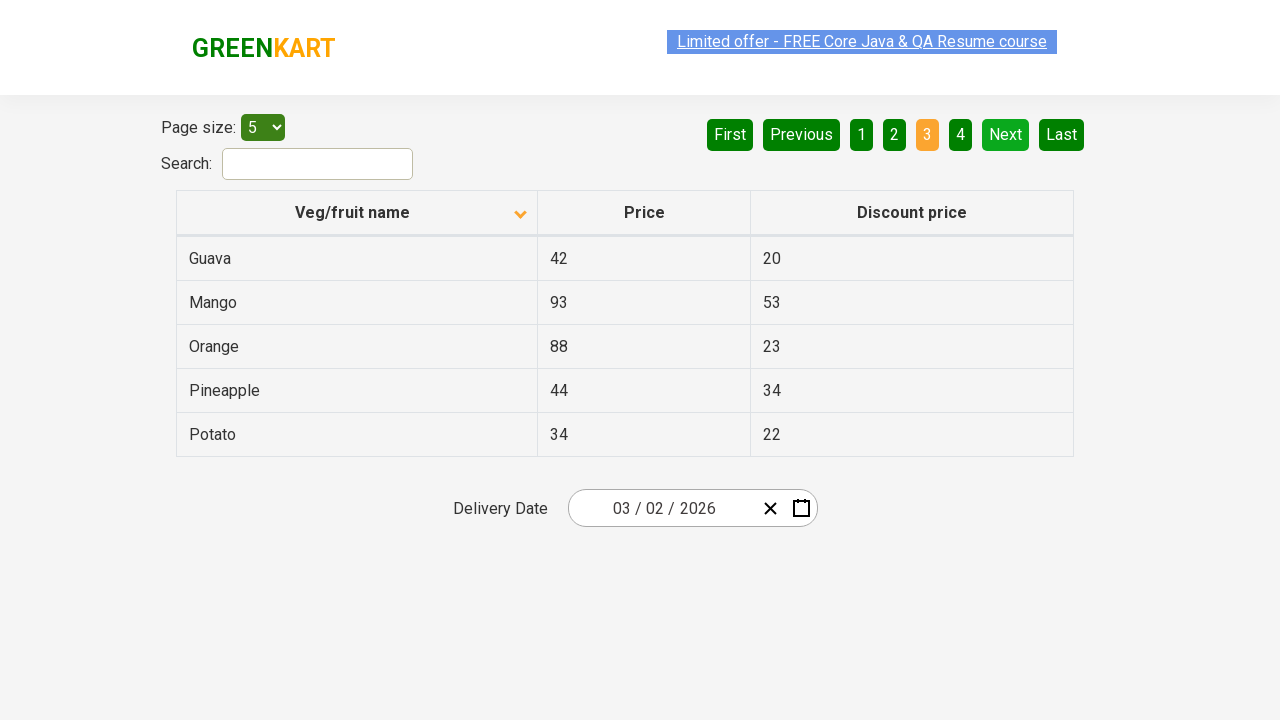

Retrieved items from first column on current page
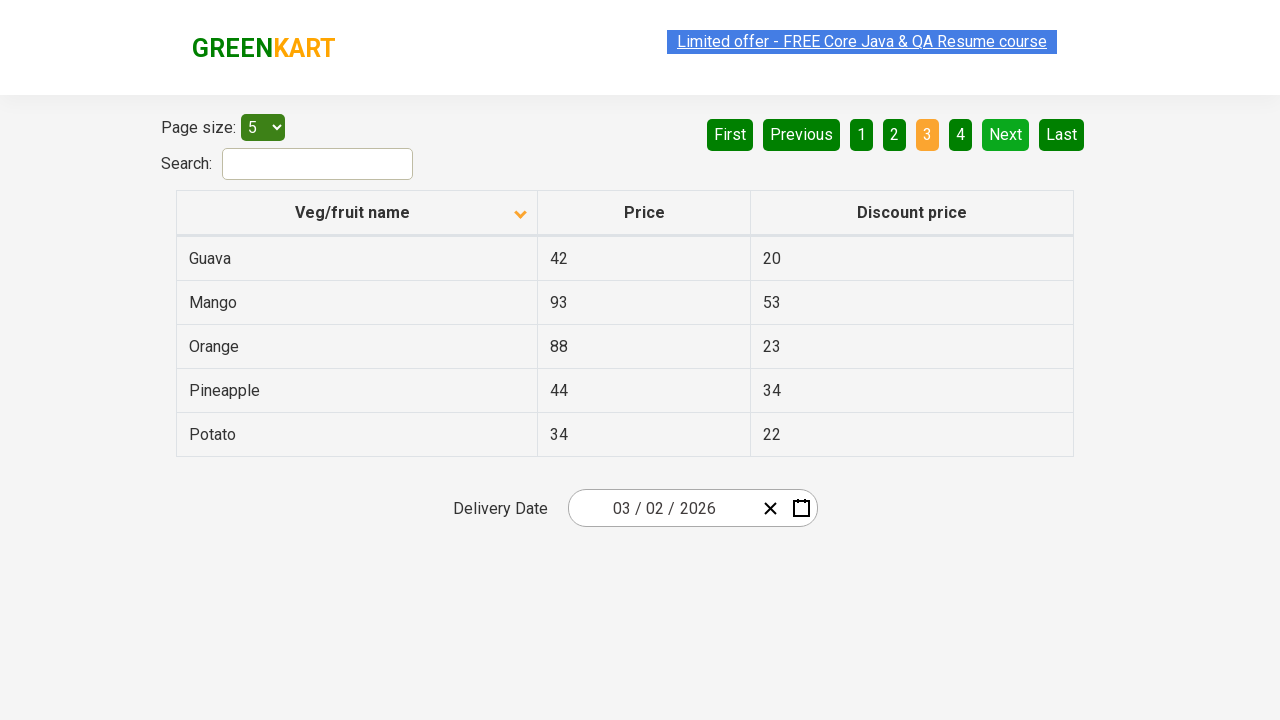

Clicked Next button to navigate to next page at (1006, 134) on [aria-label='Next']
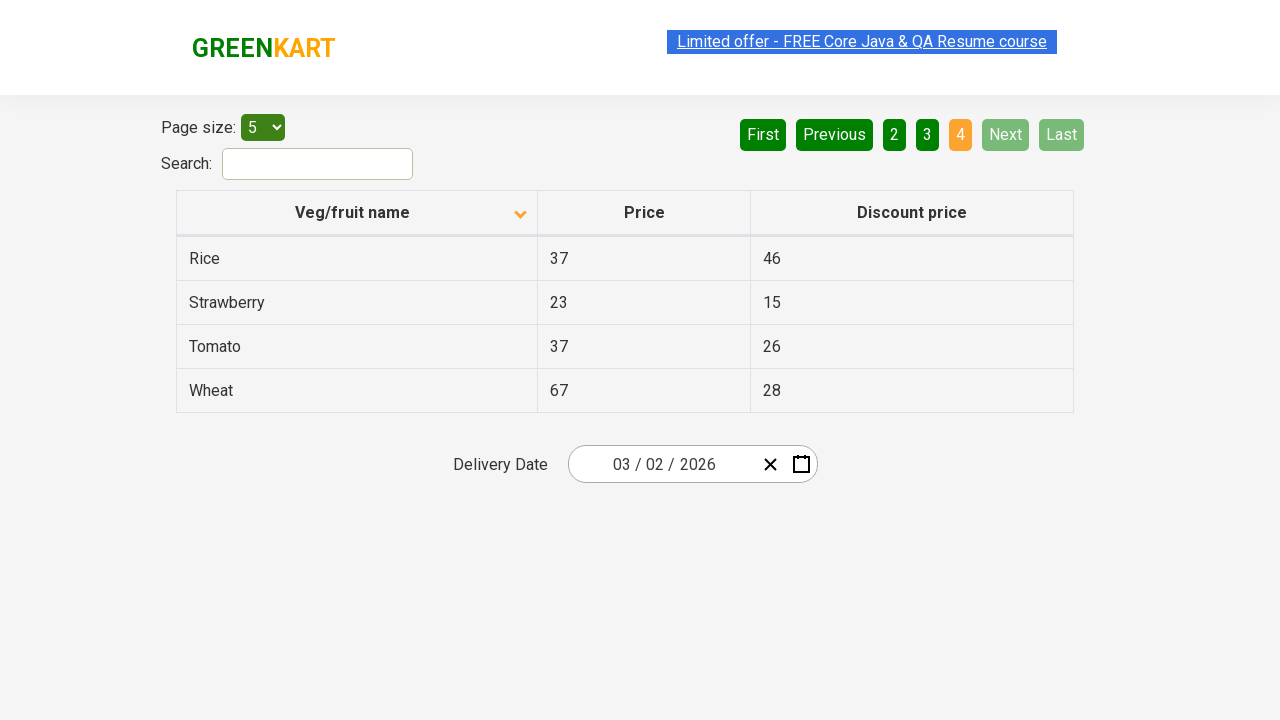

Waited for next page to load
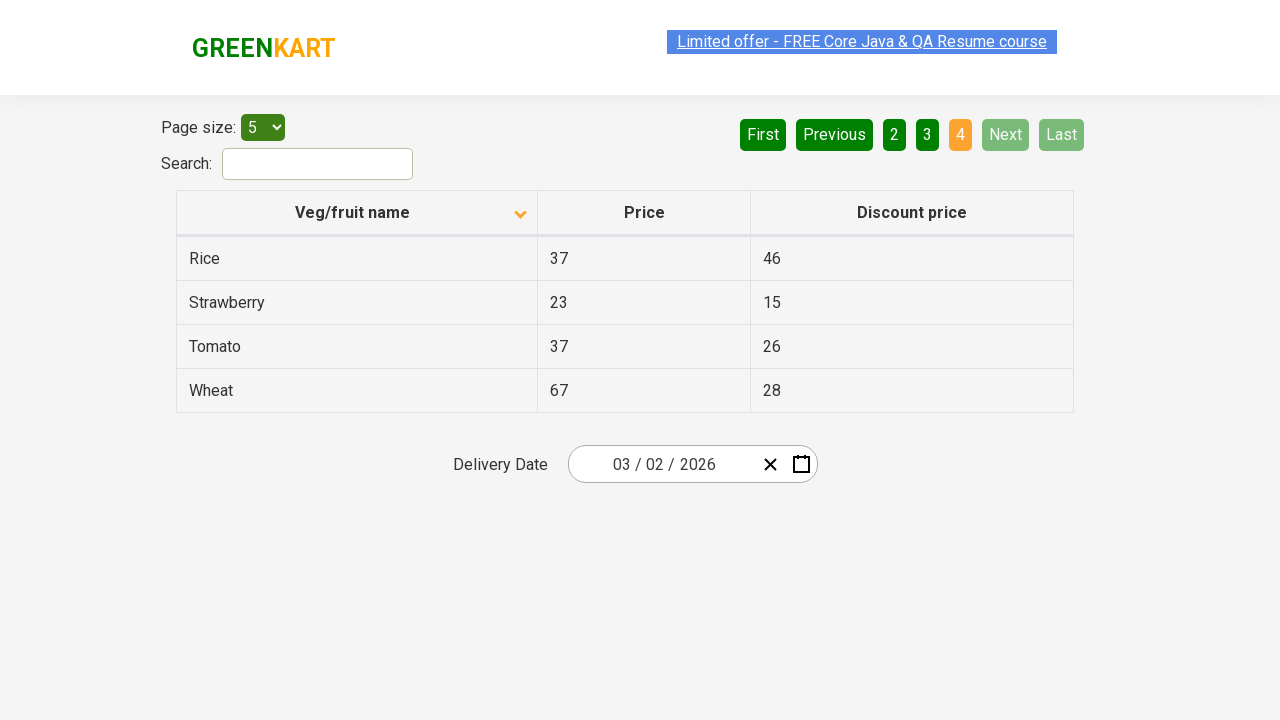

Retrieved items from first column on current page
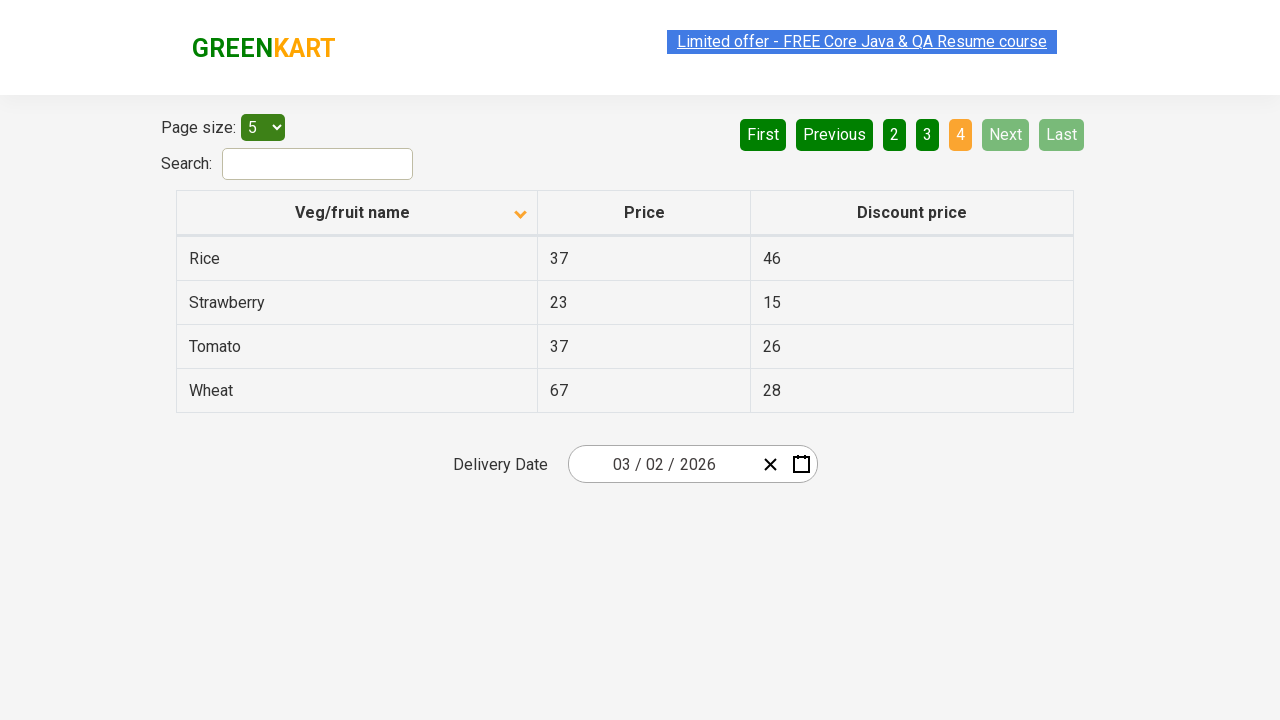

Found item containing 'Rice' in table
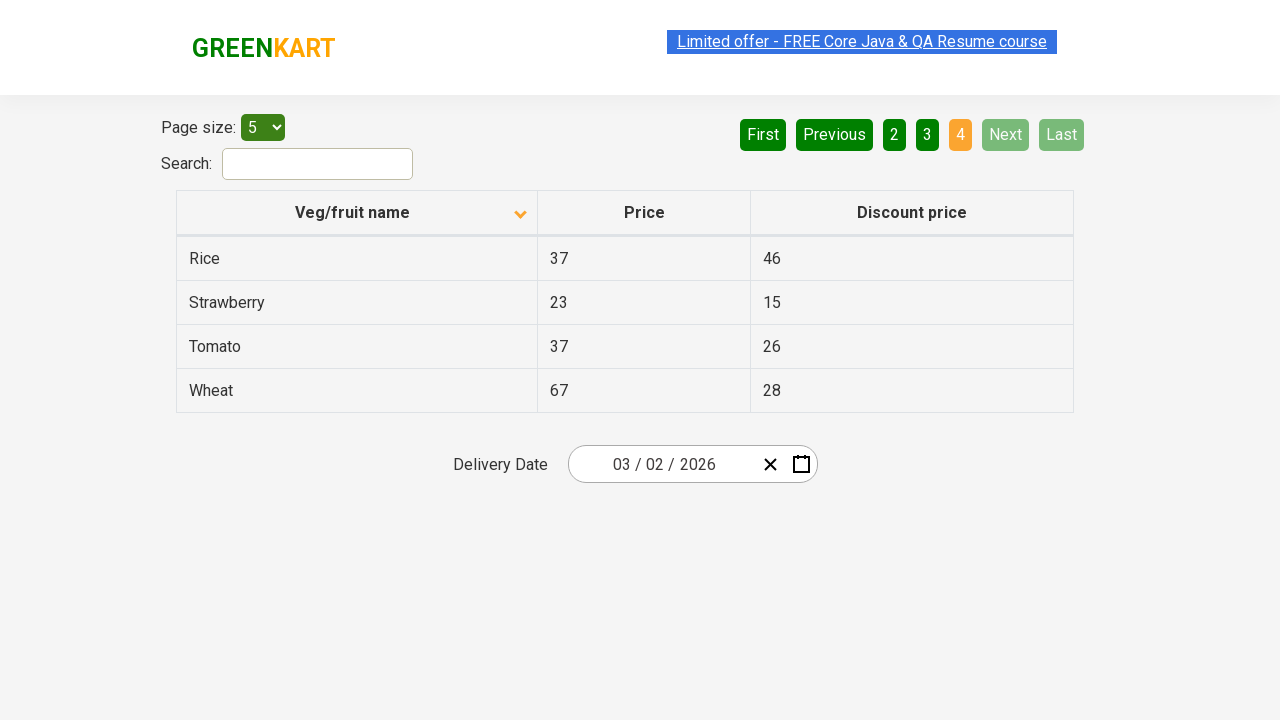

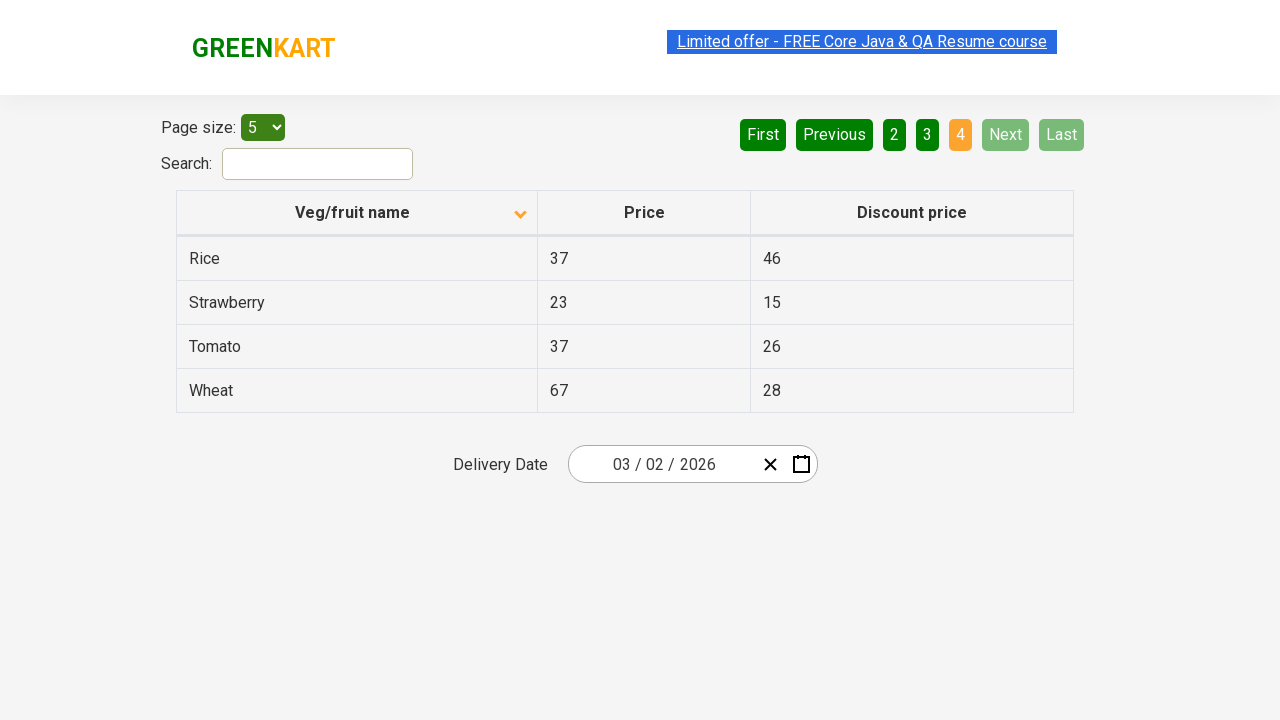